Opens the Flipkart website and maximizes the browser window. This is a basic navigation test that verifies the page loads successfully.

Starting URL: https://flipkart.com

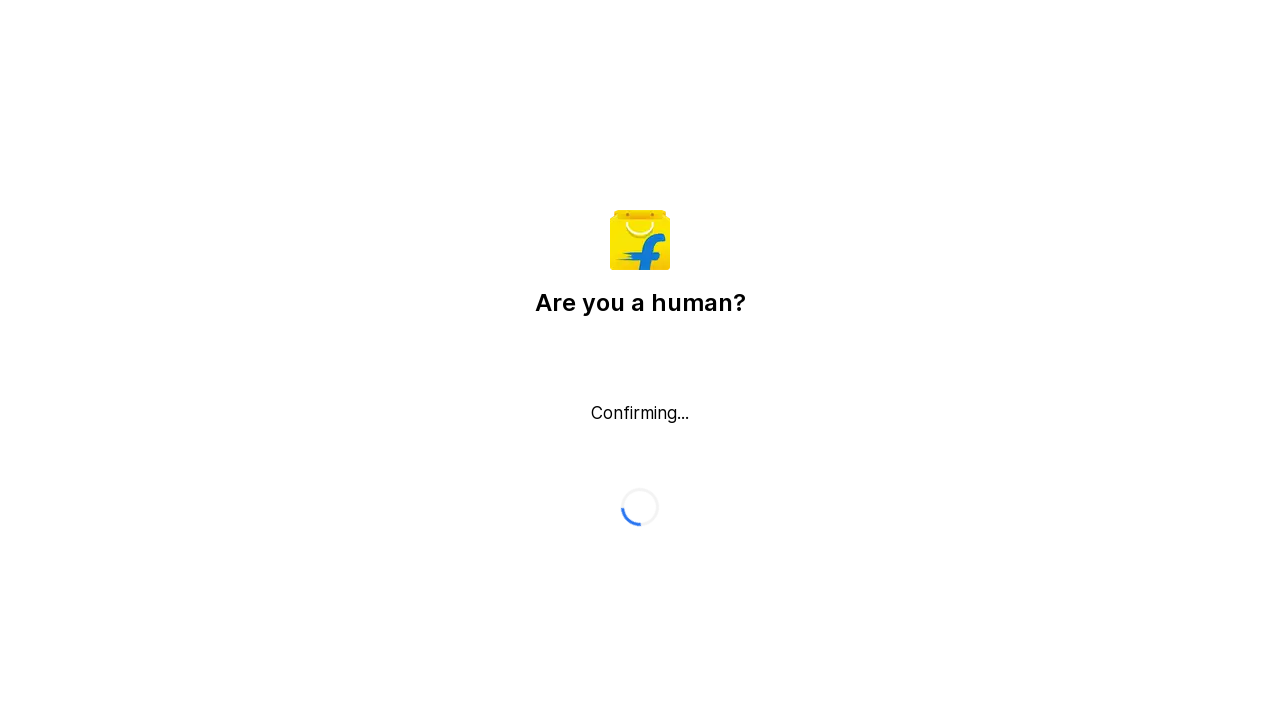

Page loaded - DOM content loaded state reached
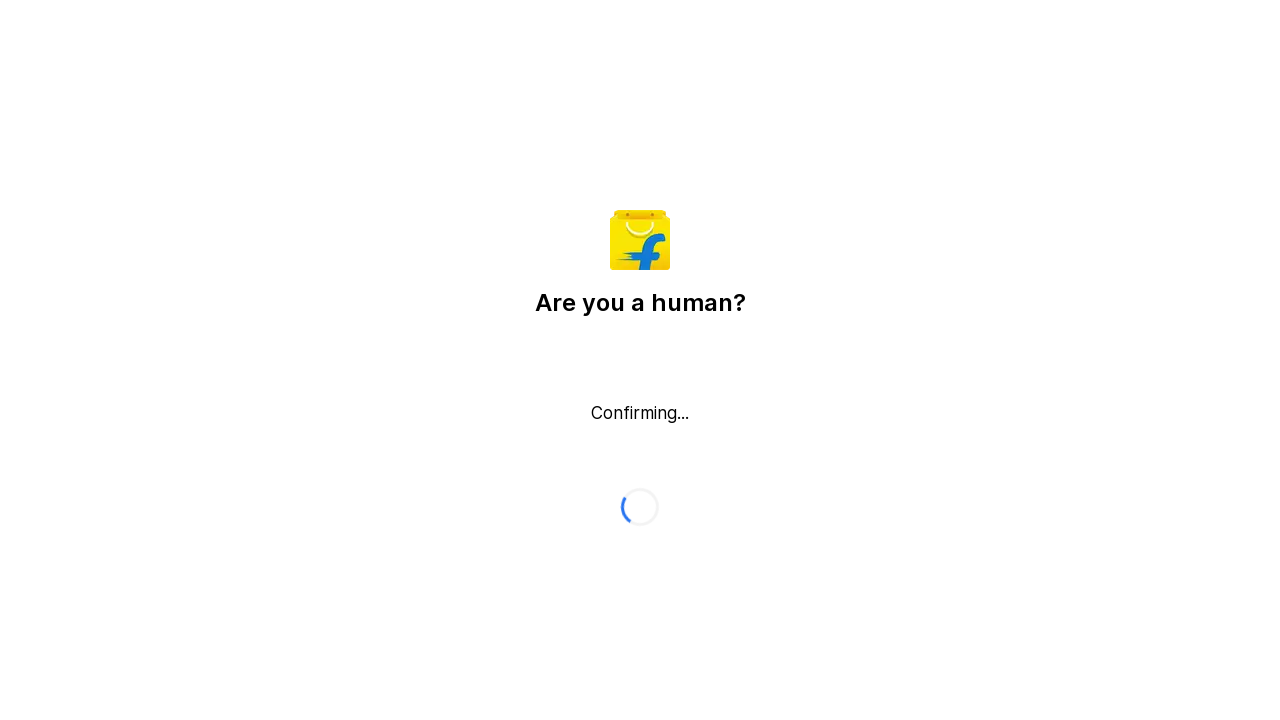

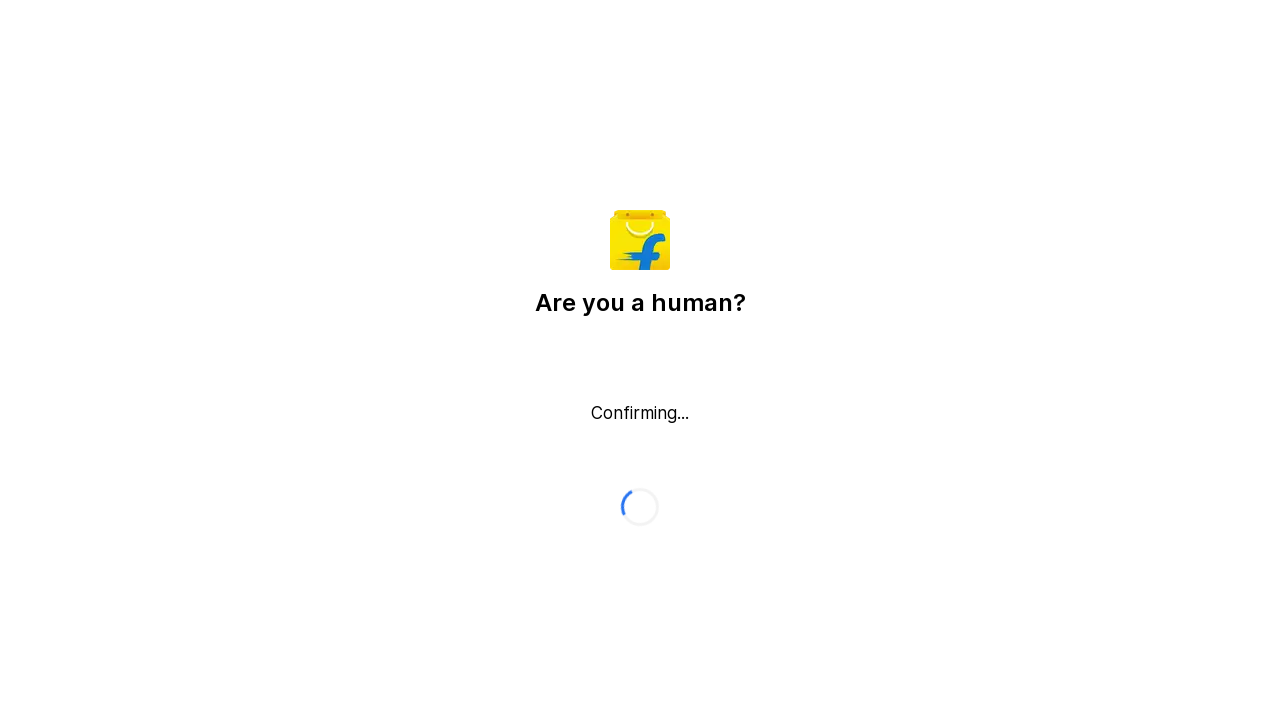